Tests that entering text instead of a number shows the correct error message "Please enter a number"

Starting URL: https://uljanovs.github.io/site/tasks/enter_a_number

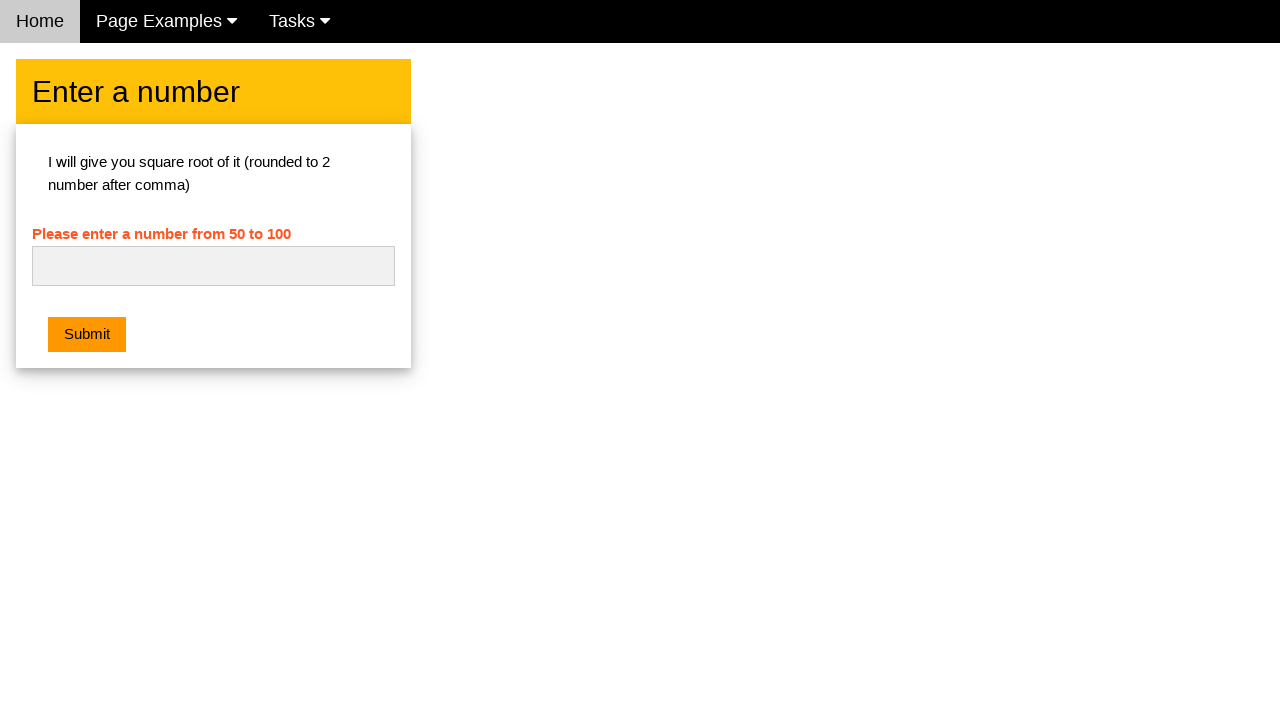

Navigated to enter_a_number task page
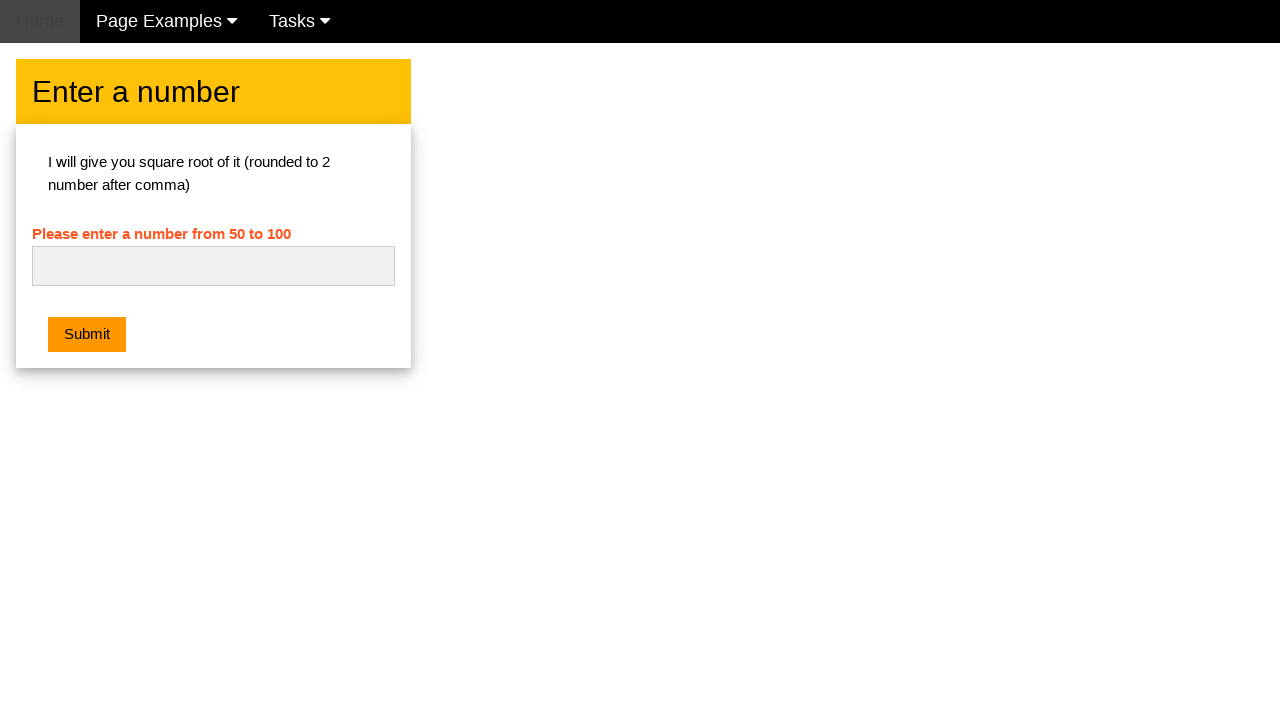

Entered text 'gtrgtrhgtbgte' in number field on #numb
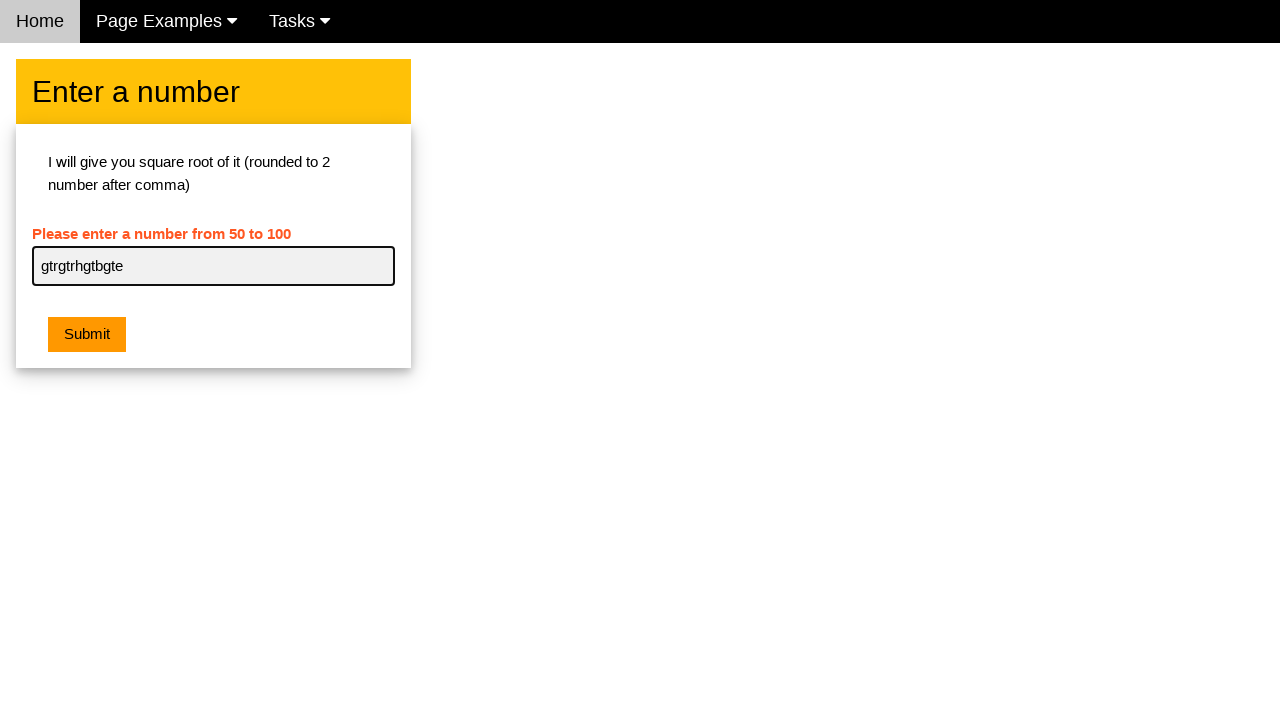

Clicked submit button to trigger validation at (87, 335) on button[type='submit'], input[type='submit'], button:has-text('Submit')
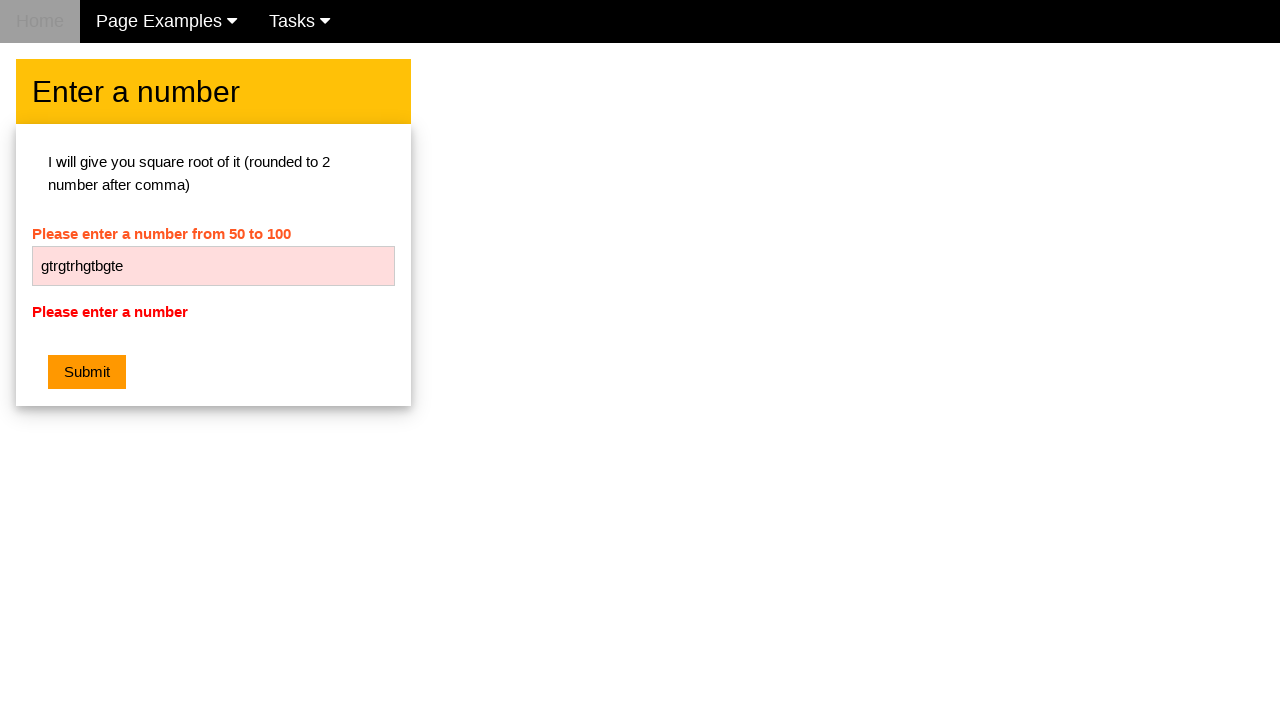

Error message element appeared
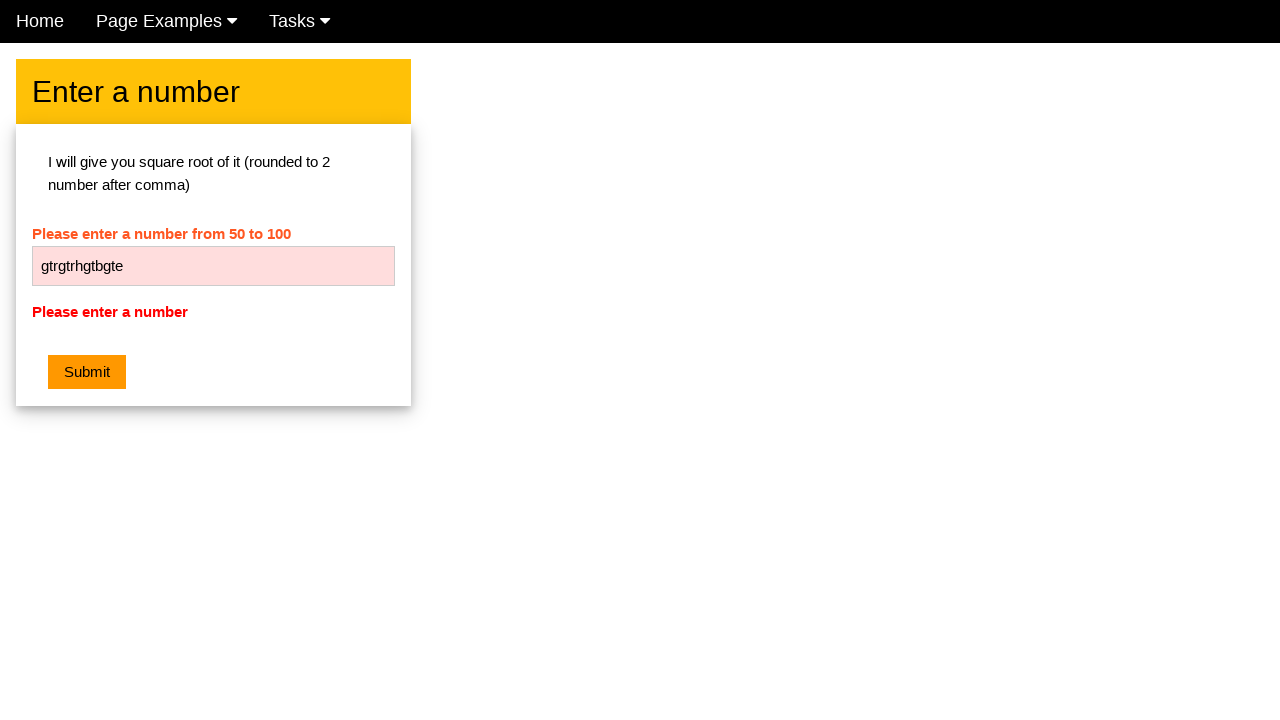

Verified error message shows 'Please enter a number'
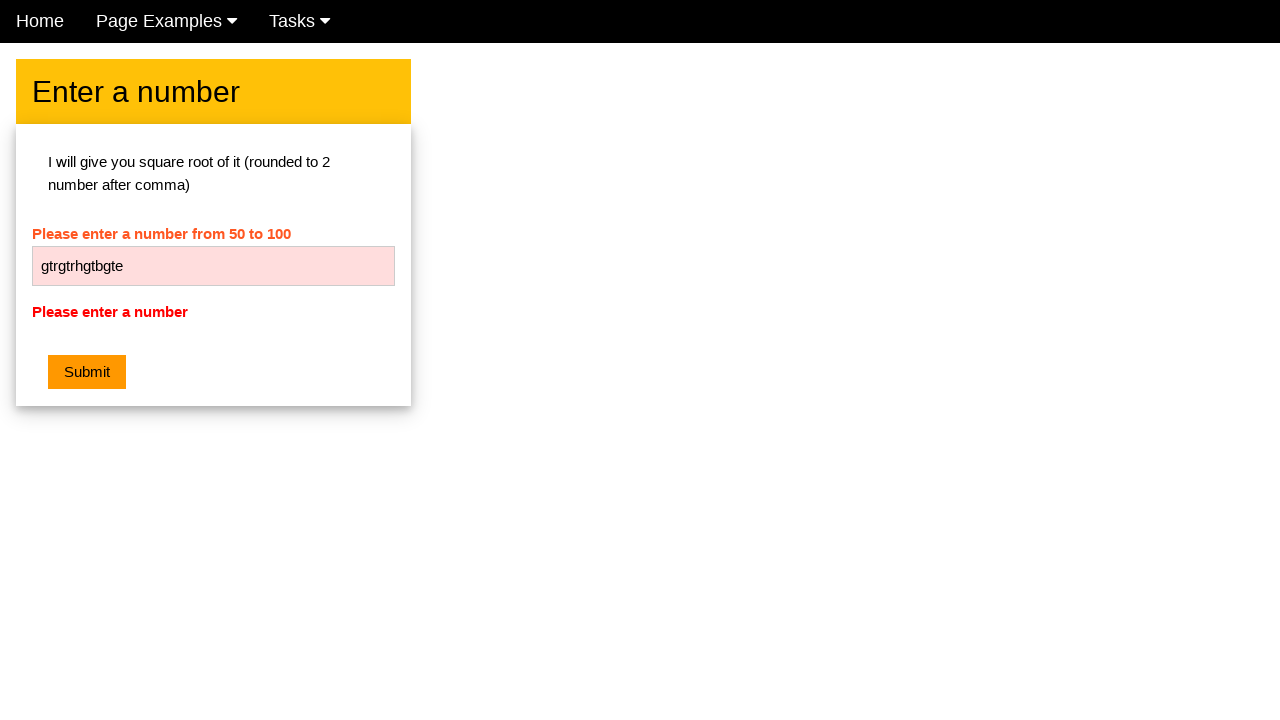

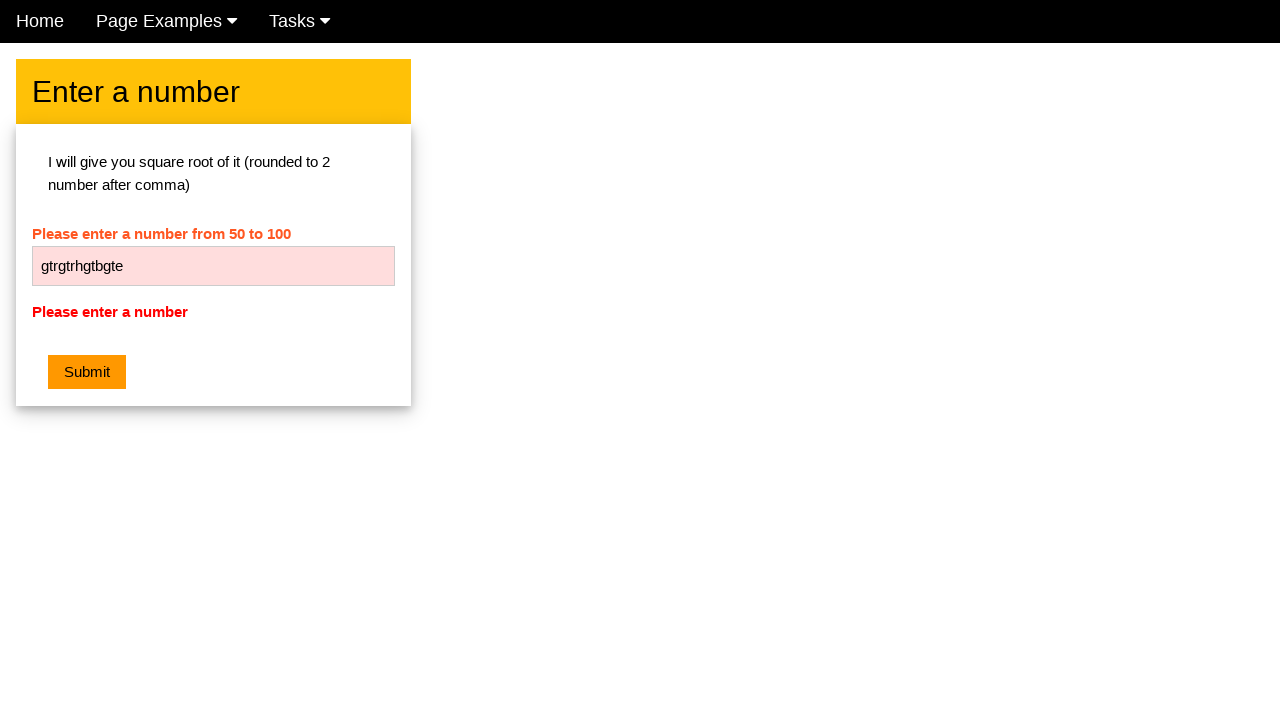